Tests that a todo item is removed when edited to an empty string

Starting URL: https://demo.playwright.dev/todomvc

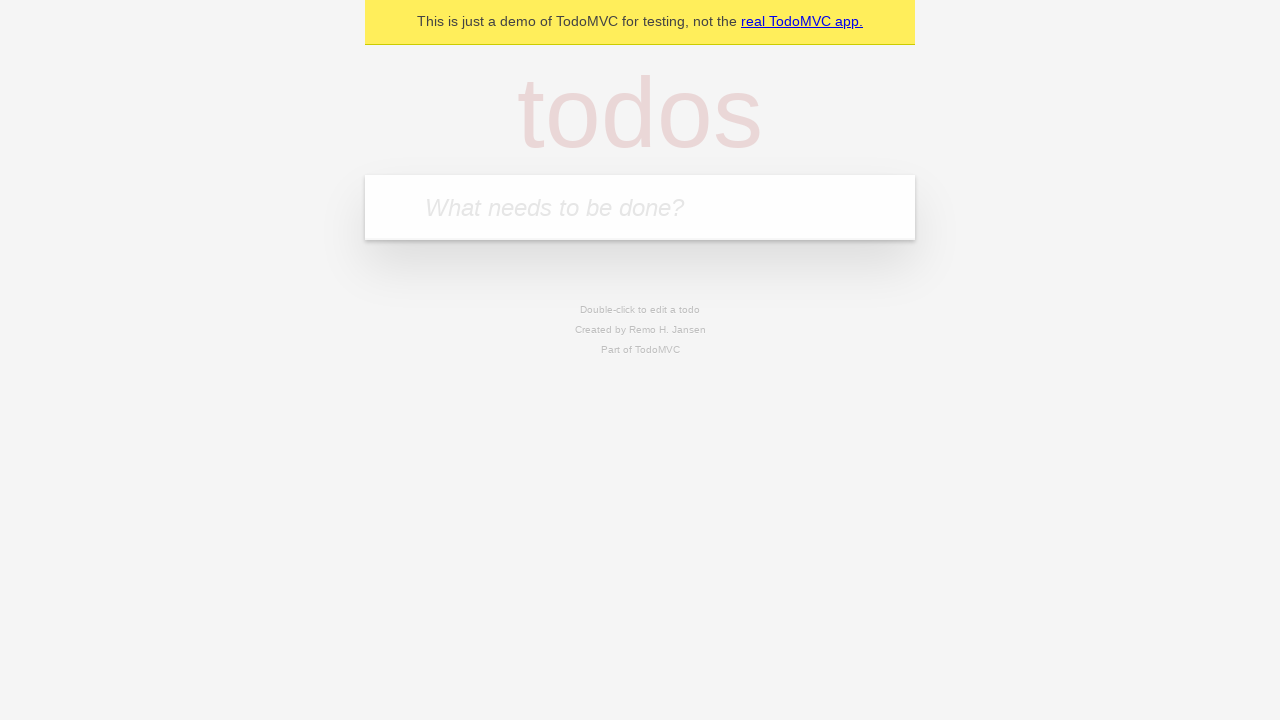

Filled todo input with 'buy some cheese' on internal:attr=[placeholder="What needs to be done?"i]
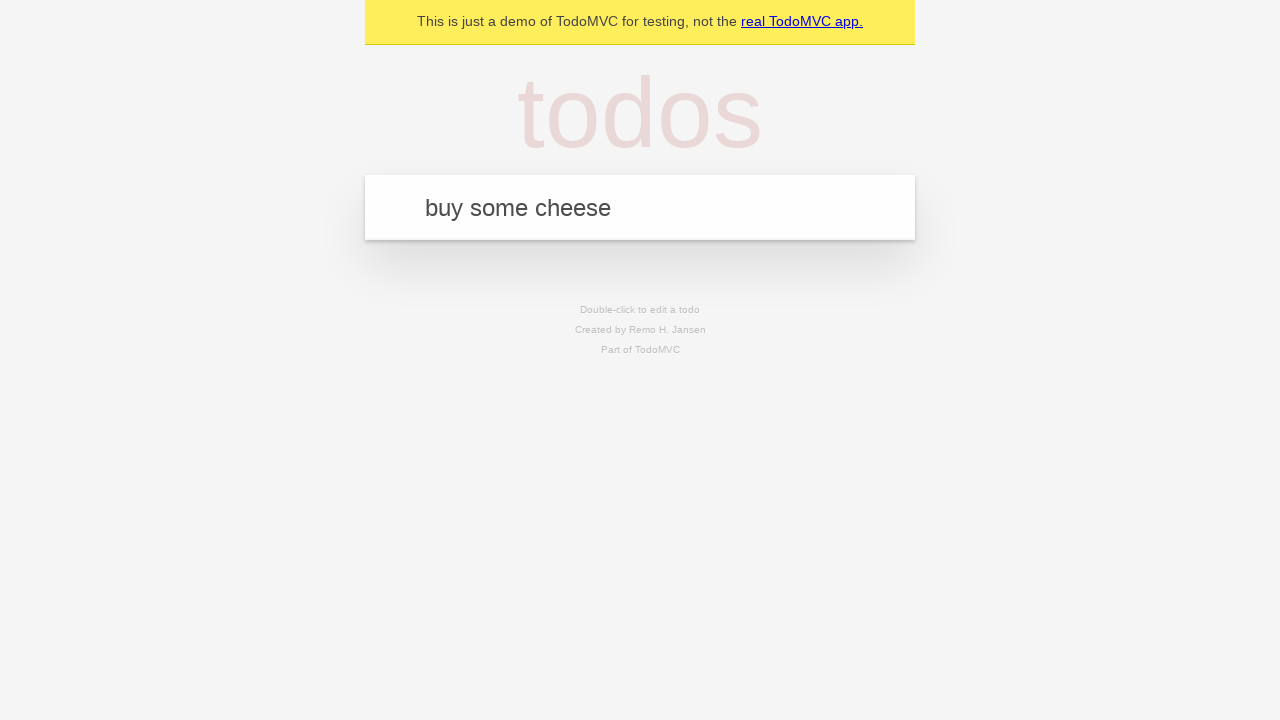

Pressed Enter to create first todo on internal:attr=[placeholder="What needs to be done?"i]
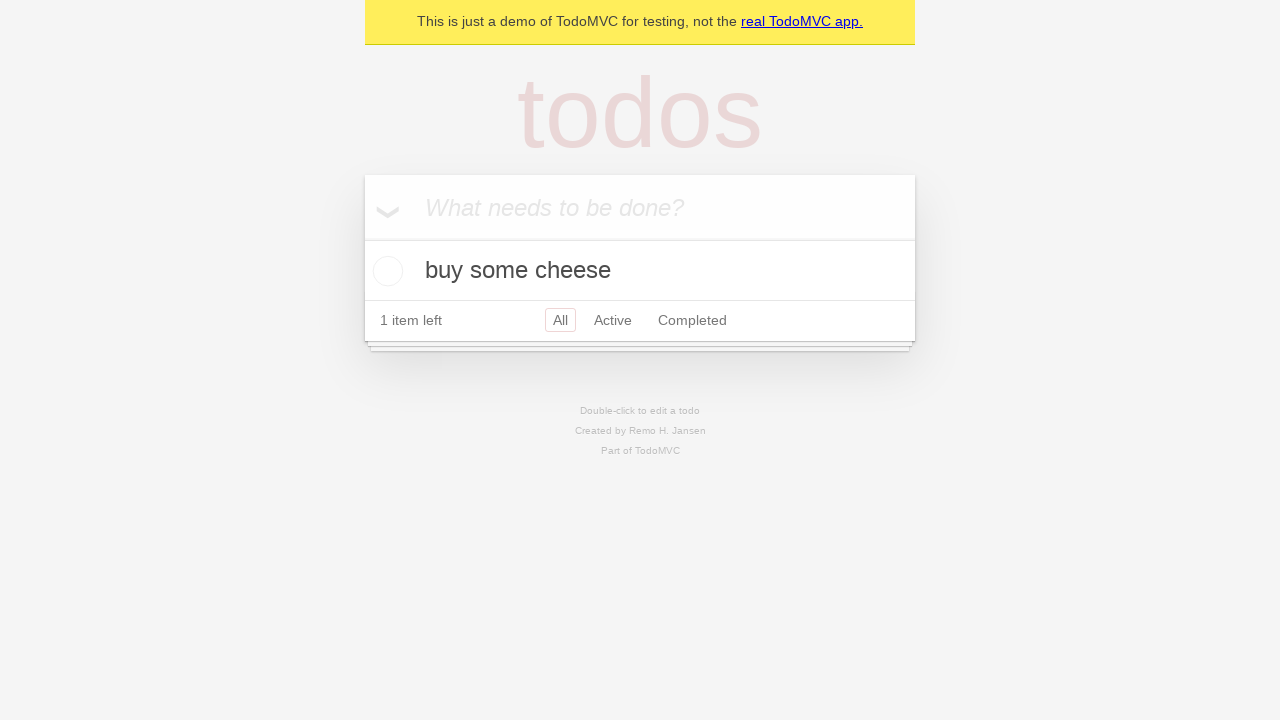

Filled todo input with 'feed the cat' on internal:attr=[placeholder="What needs to be done?"i]
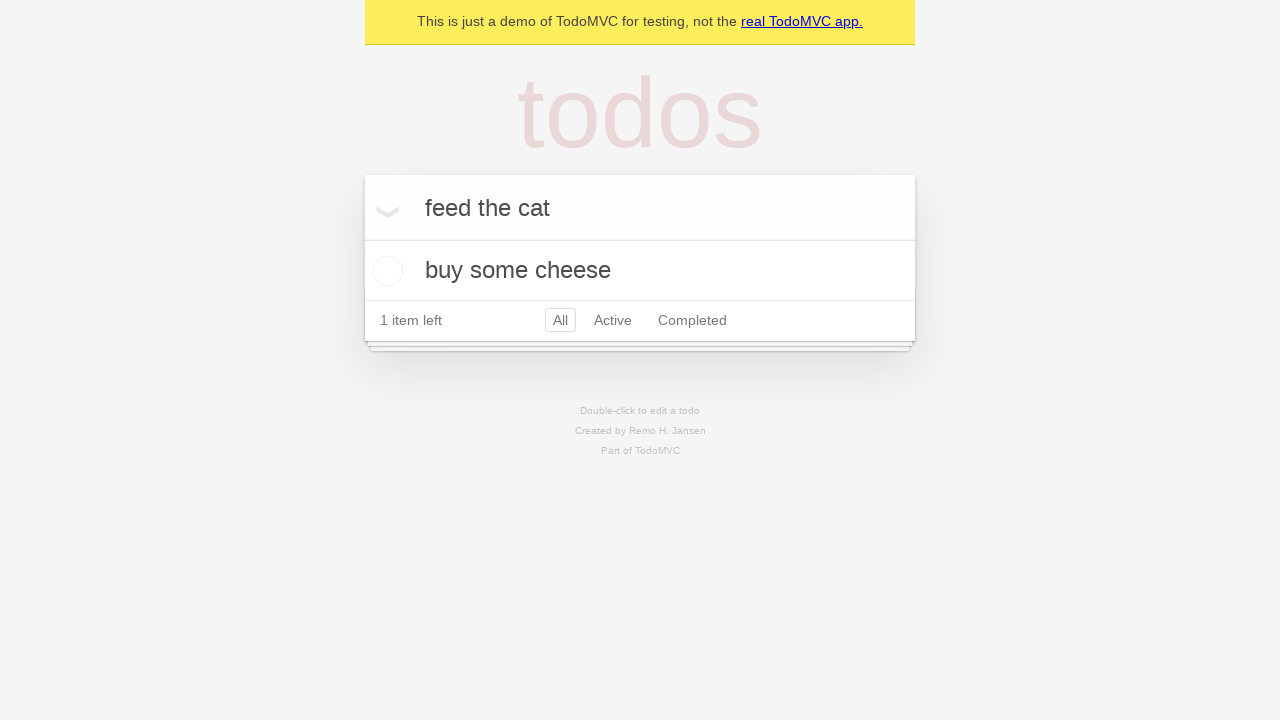

Pressed Enter to create second todo on internal:attr=[placeholder="What needs to be done?"i]
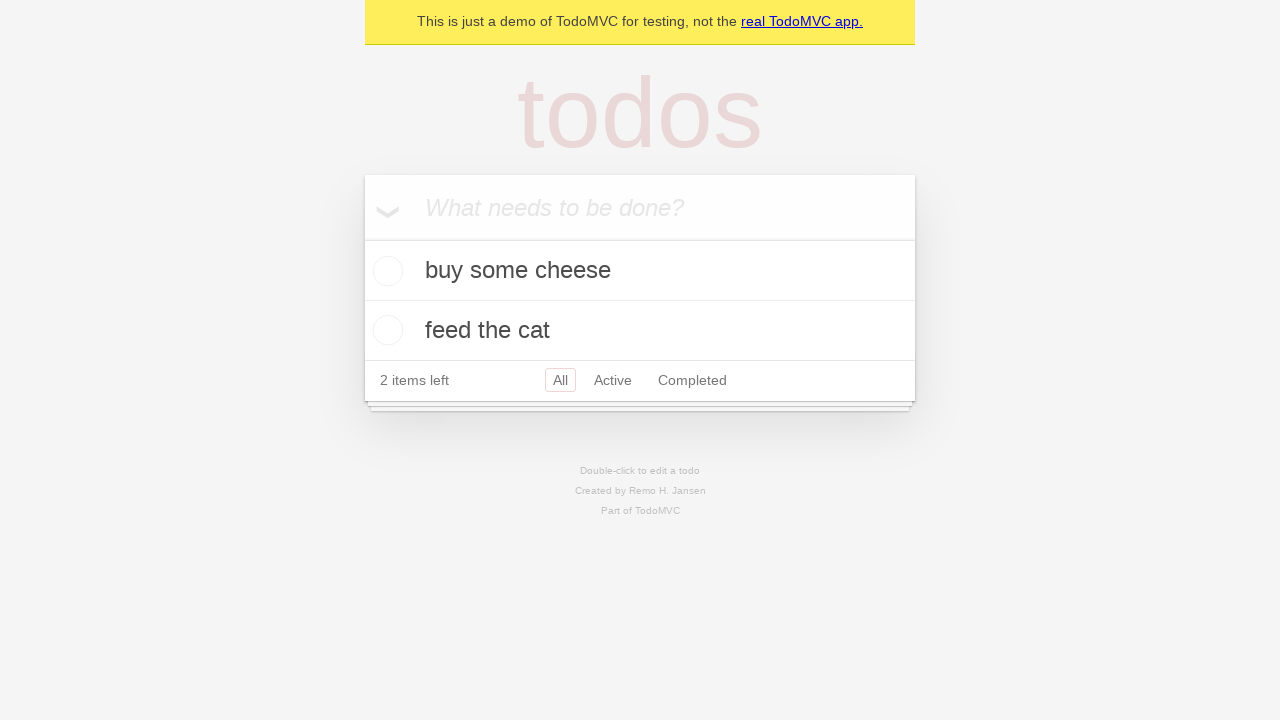

Filled todo input with 'book a doctors appointment' on internal:attr=[placeholder="What needs to be done?"i]
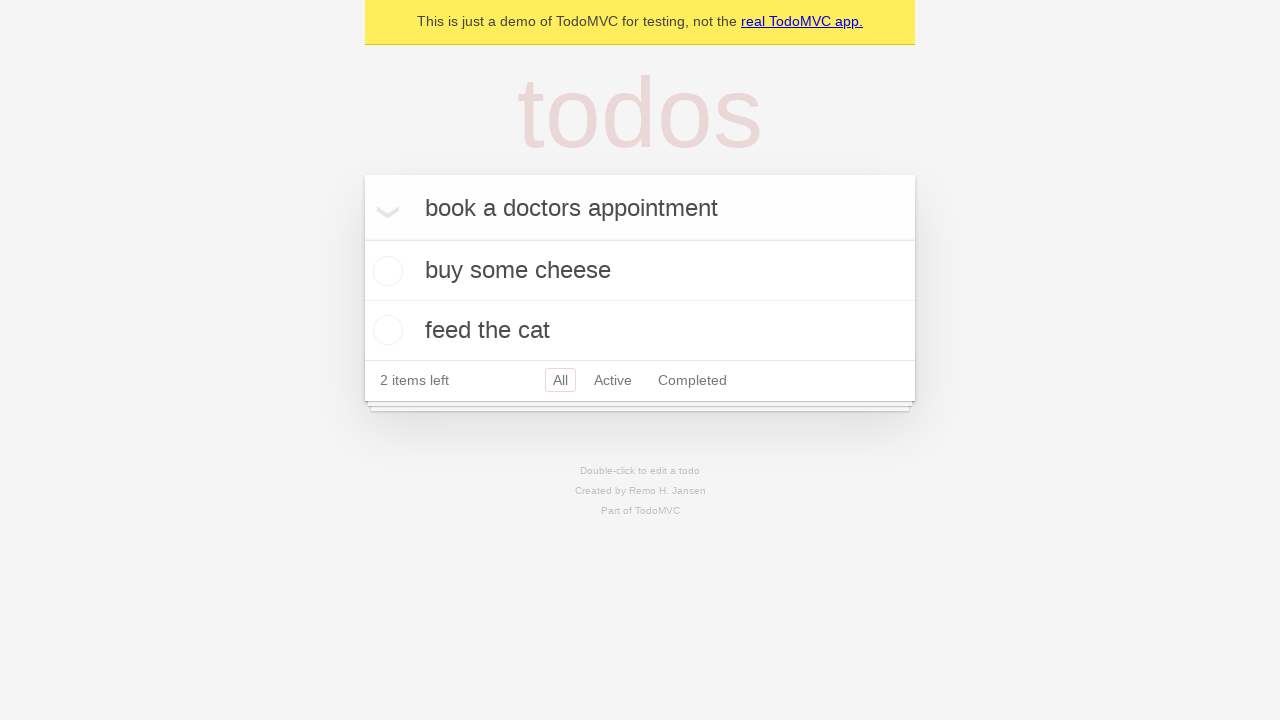

Pressed Enter to create third todo on internal:attr=[placeholder="What needs to be done?"i]
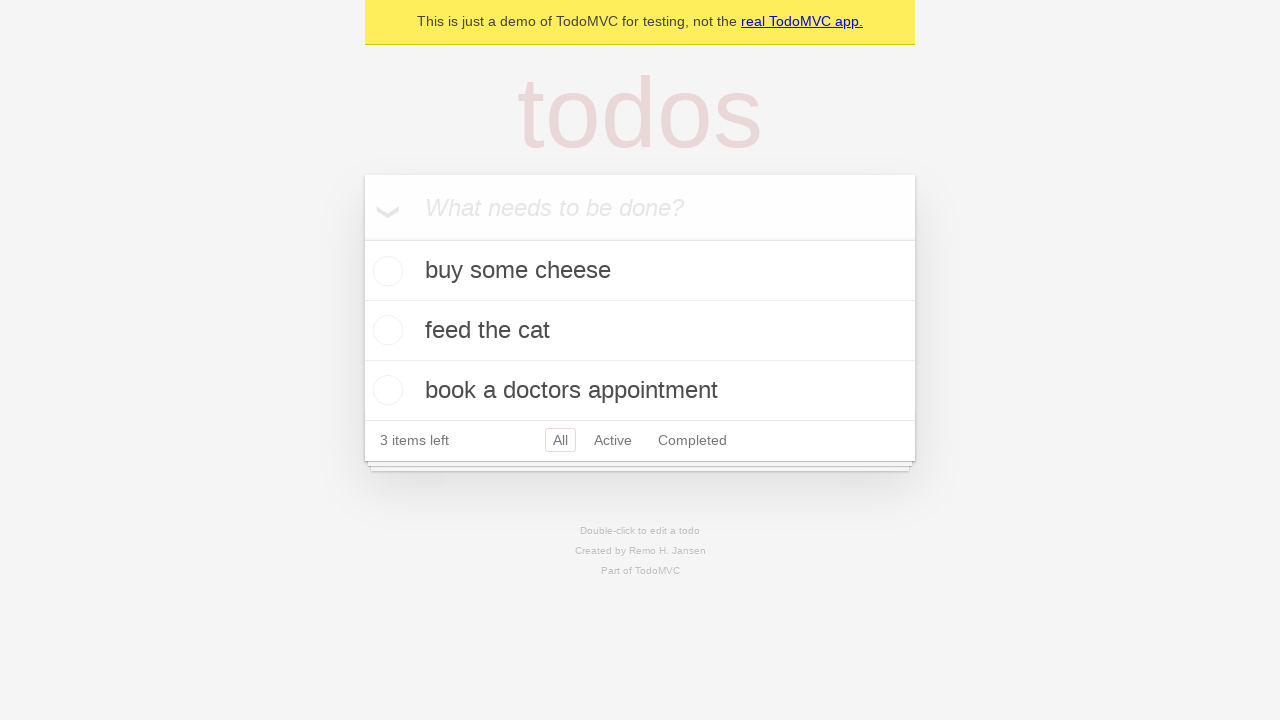

Waited for all 3 todos to load
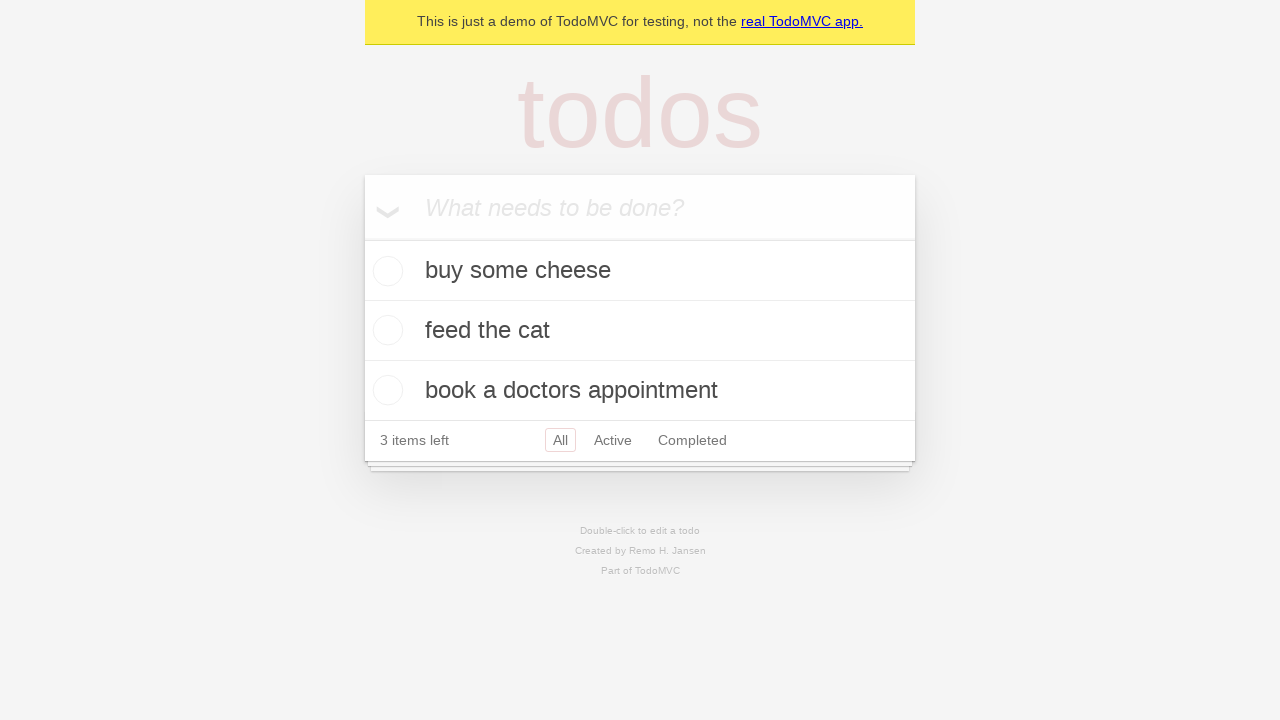

Double-clicked second todo to enter edit mode at (640, 331) on internal:testid=[data-testid="todo-item"s] >> nth=1
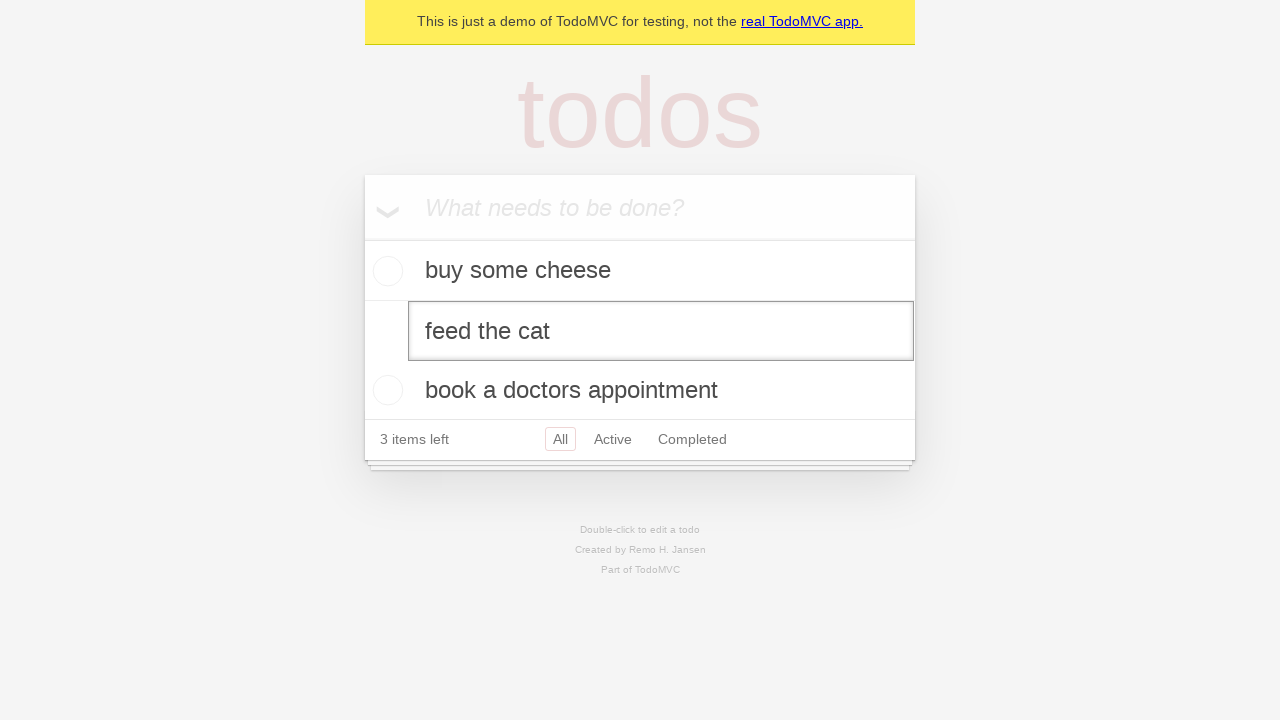

Cleared the text in the edit field on internal:testid=[data-testid="todo-item"s] >> nth=1 >> internal:role=textbox[nam
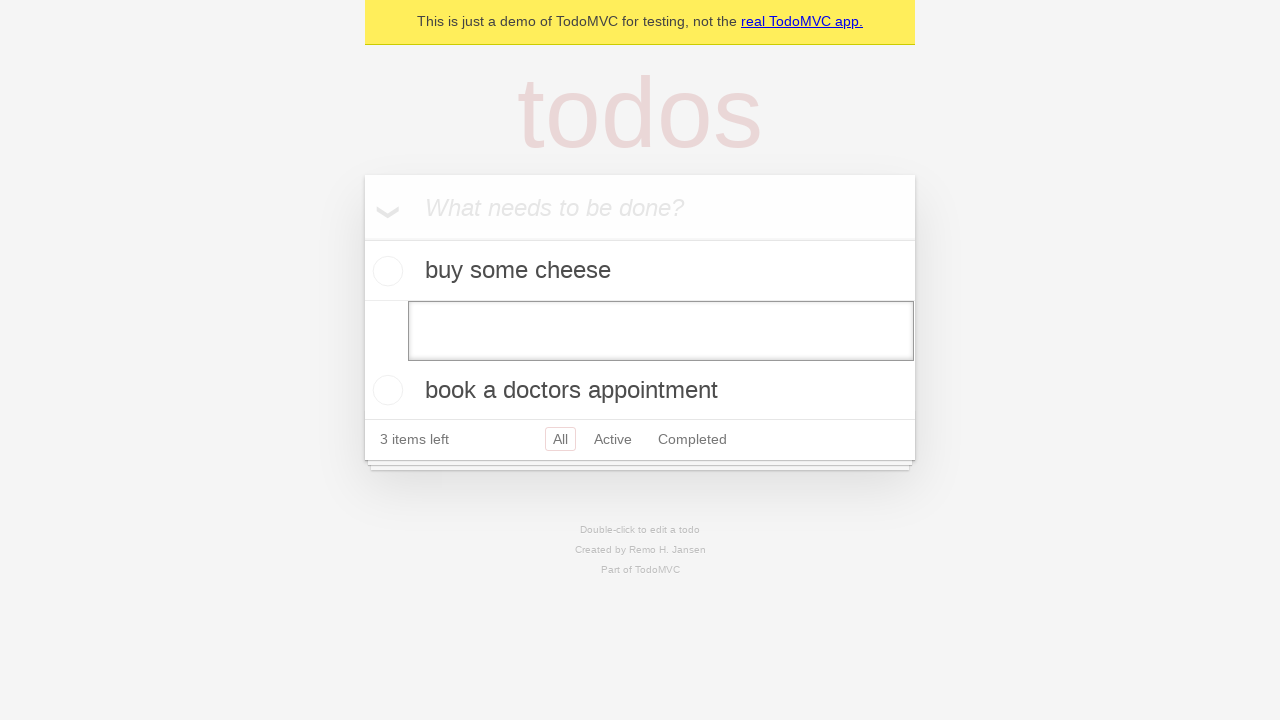

Pressed Enter to submit empty text, removing the todo item on internal:testid=[data-testid="todo-item"s] >> nth=1 >> internal:role=textbox[nam
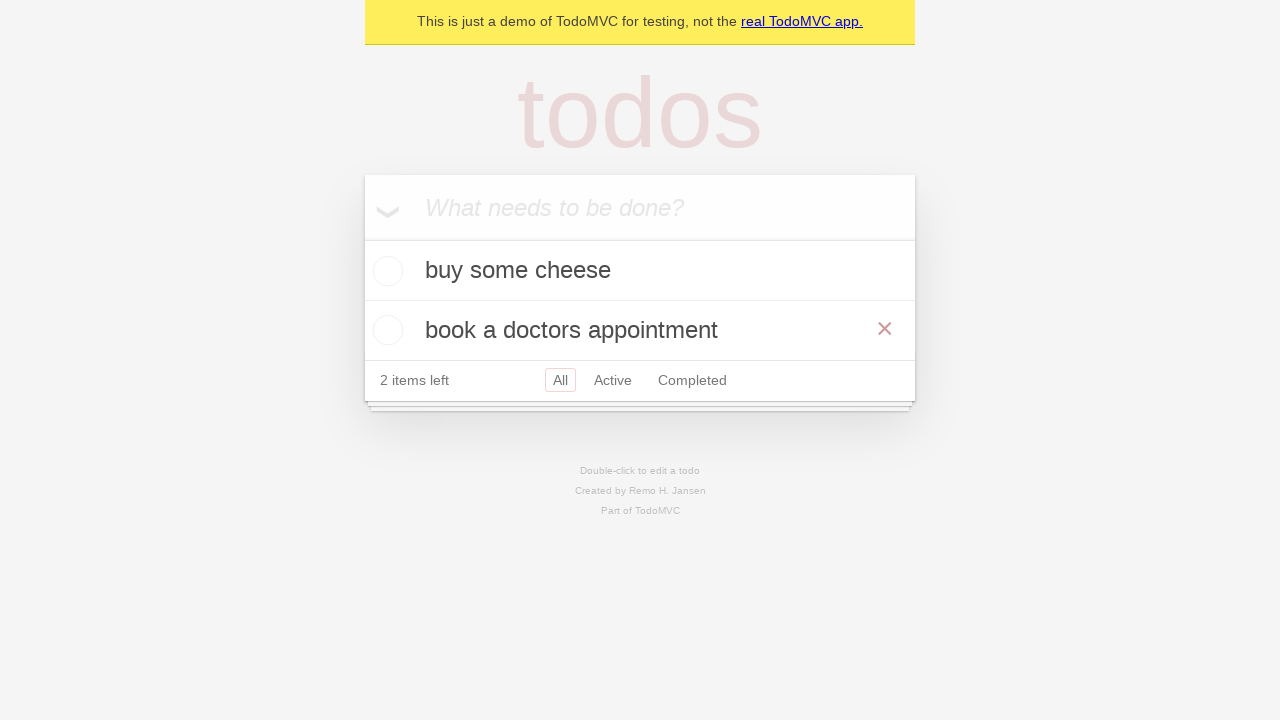

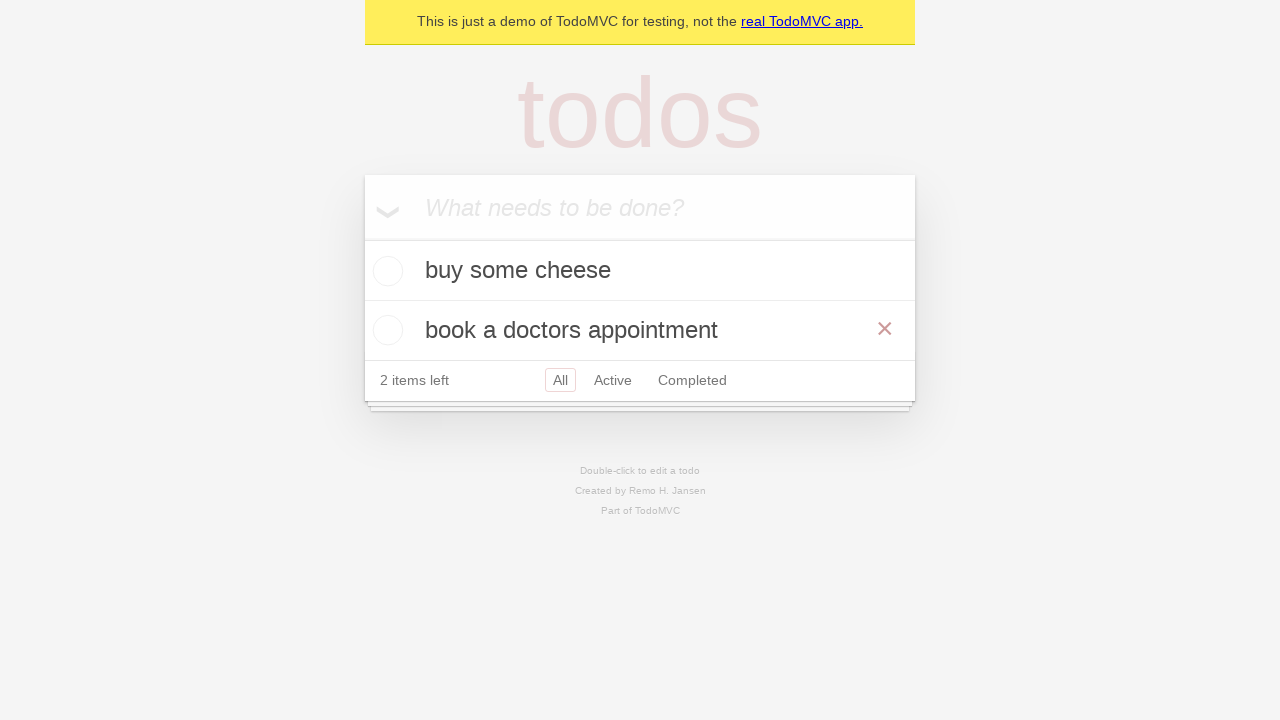